Tests form interactions on a practice website by filling username and password fields, clicking sign in, then navigating to the forgot password flow and entering a name.

Starting URL: https://rahulshettyacademy.com/locatorspractice/

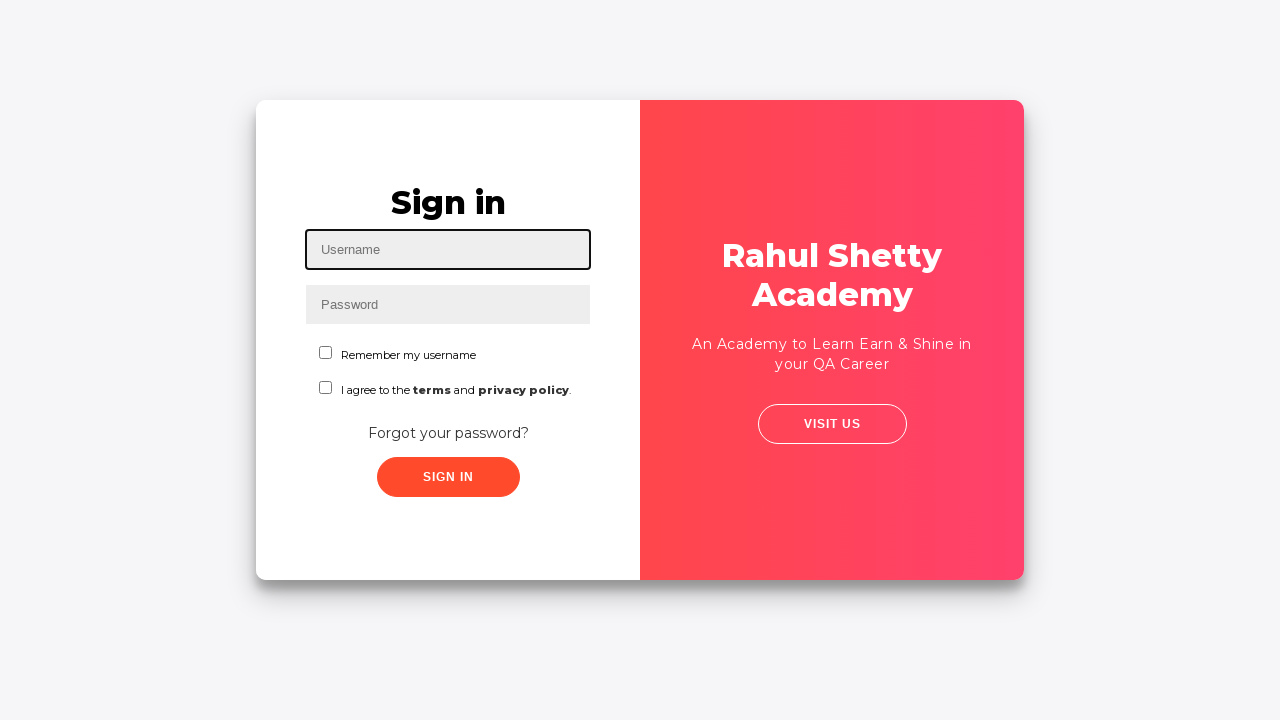

Filled username field with 'Ankita' on #inputUsername
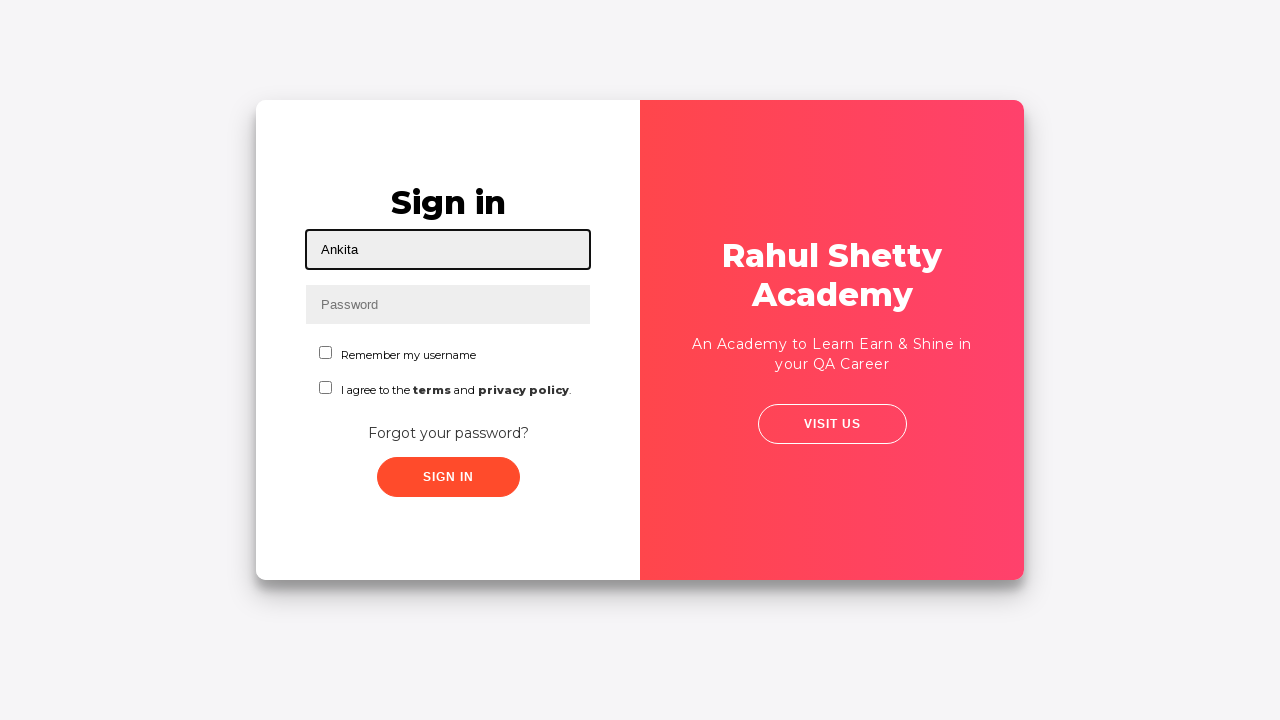

Filled password field with 'love143' on input[name='inputPassword']
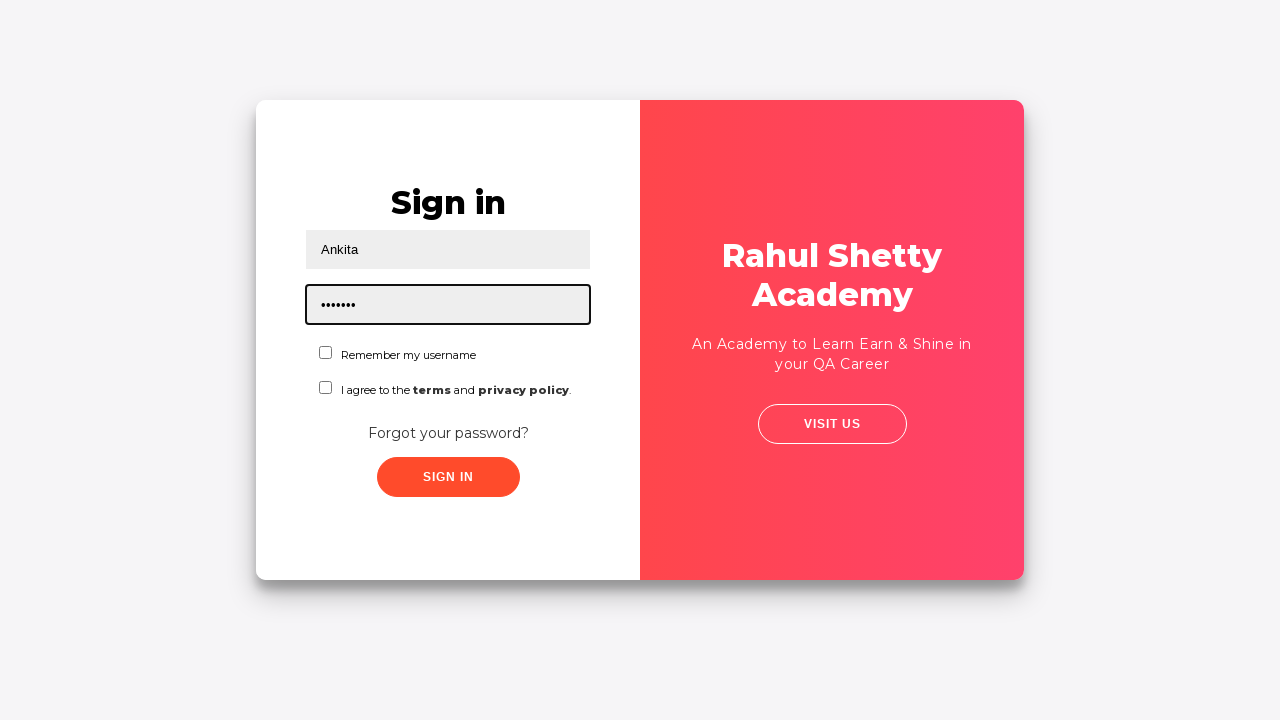

Clicked sign in button at (448, 477) on .signInBtn
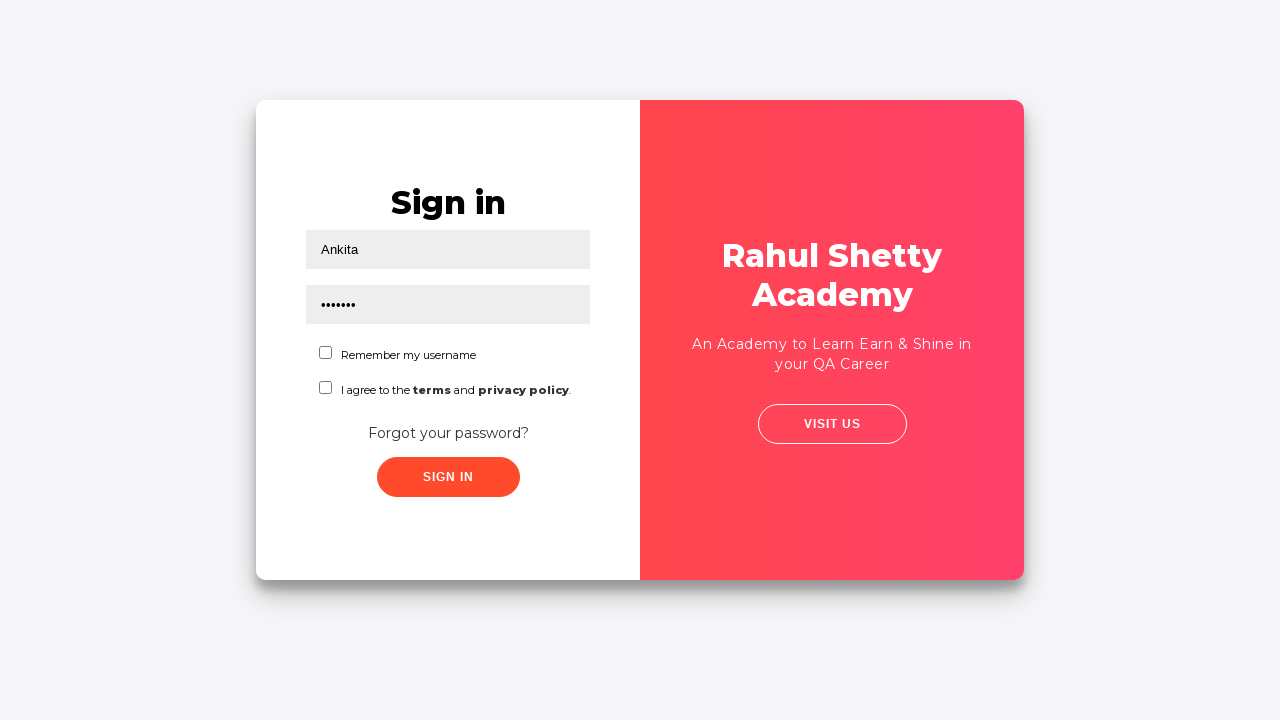

Error message appeared on page
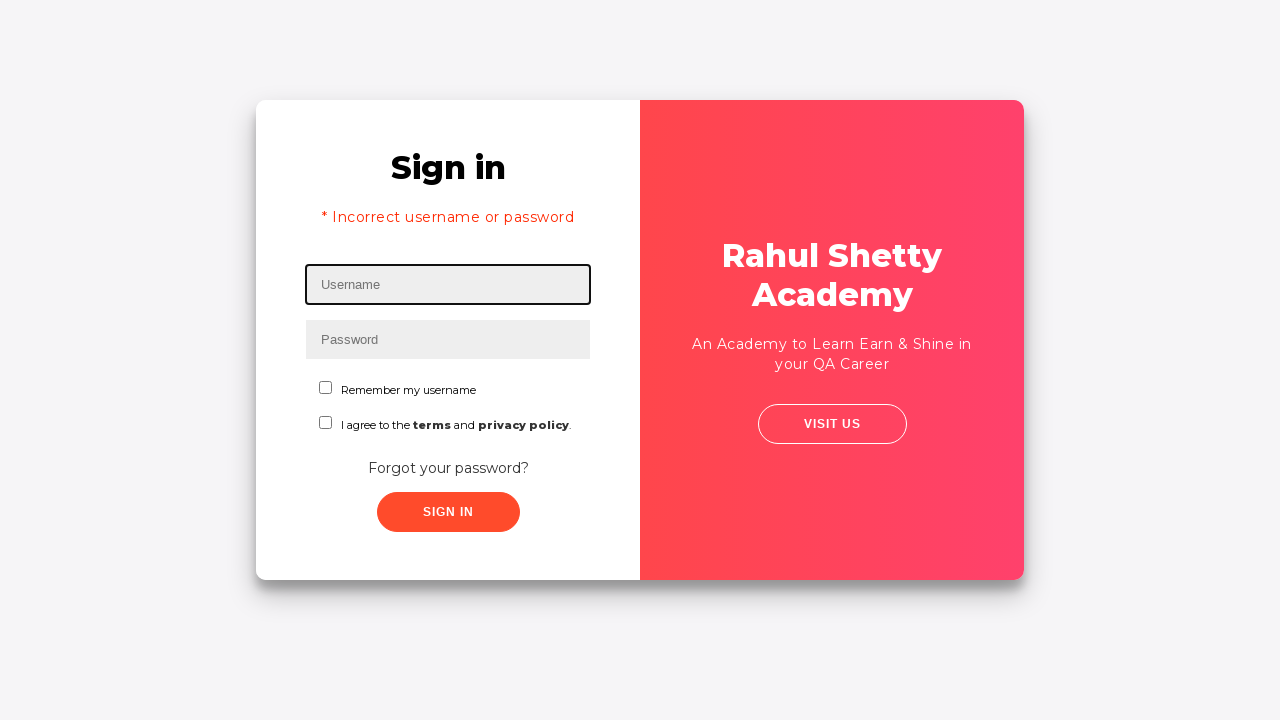

Clicked 'Forgot your password?' link at (448, 468) on text=Forgot your password?
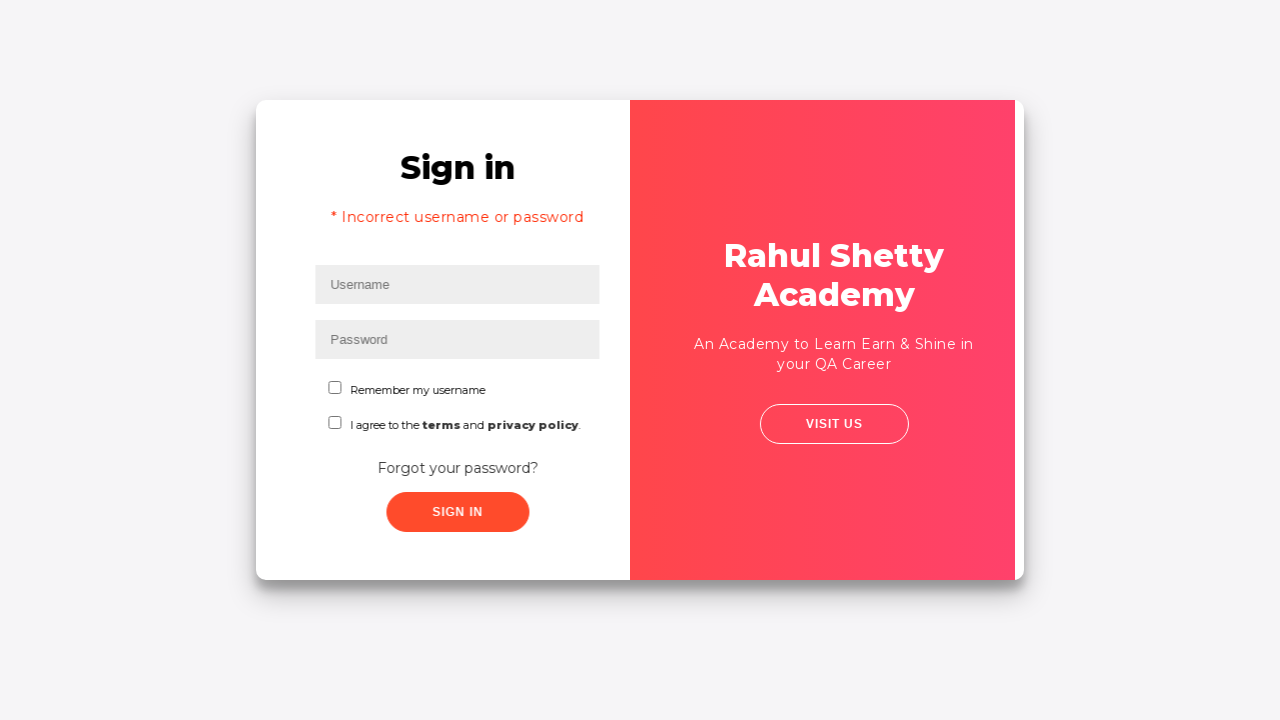

Filled name field with 'nitin' in forgot password form on input[placeholder='Name']
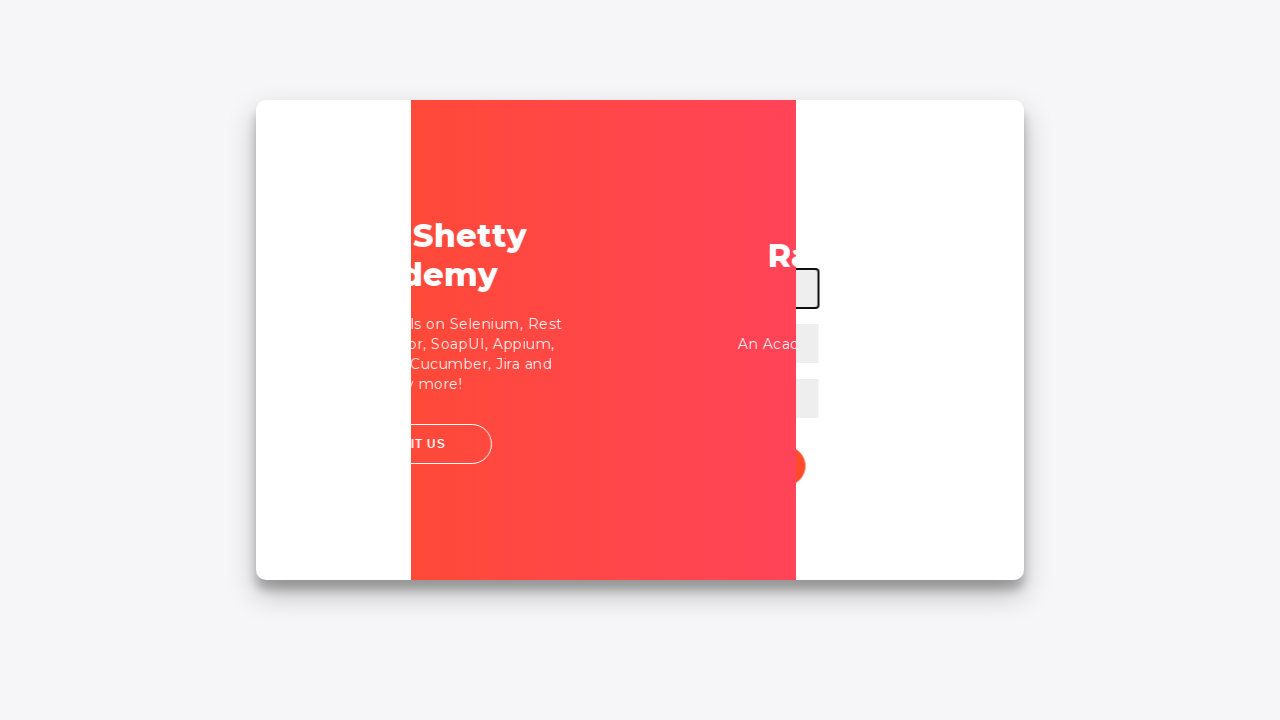

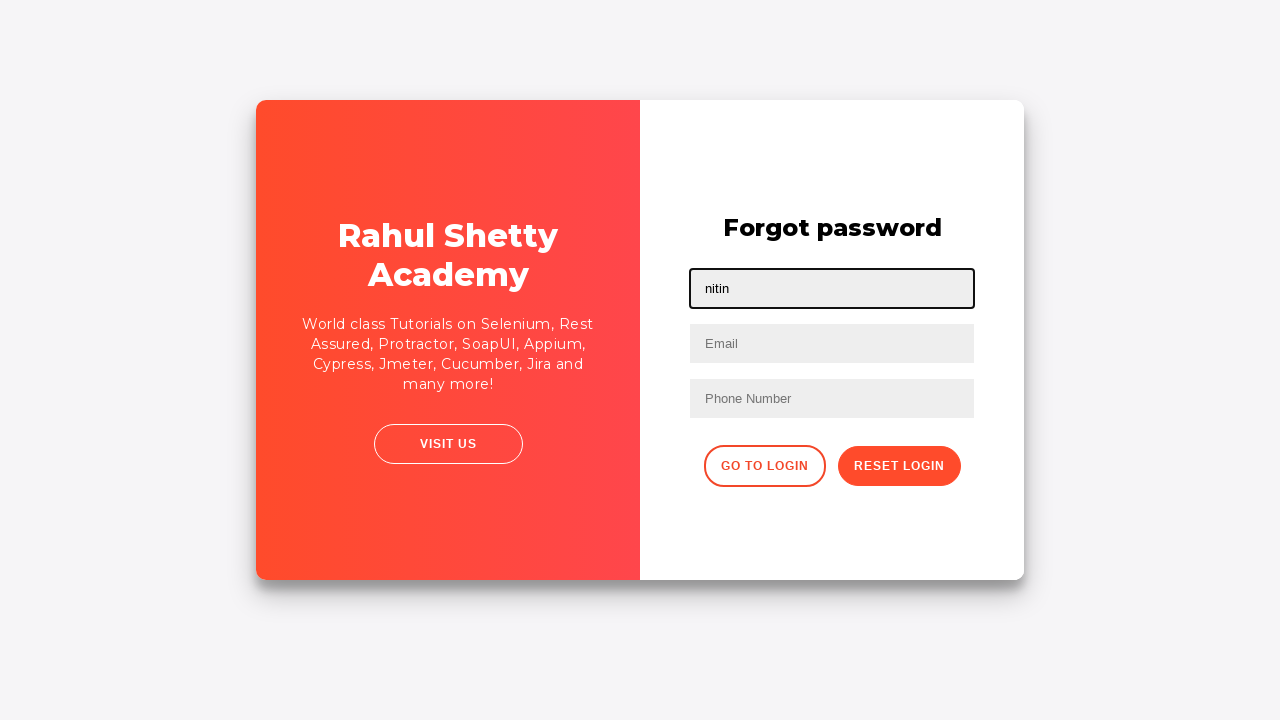